Tests form submission by filling a text field and clicking submit button, then verifying the success message

Starting URL: https://www.selenium.dev/selenium/web/web-form.html

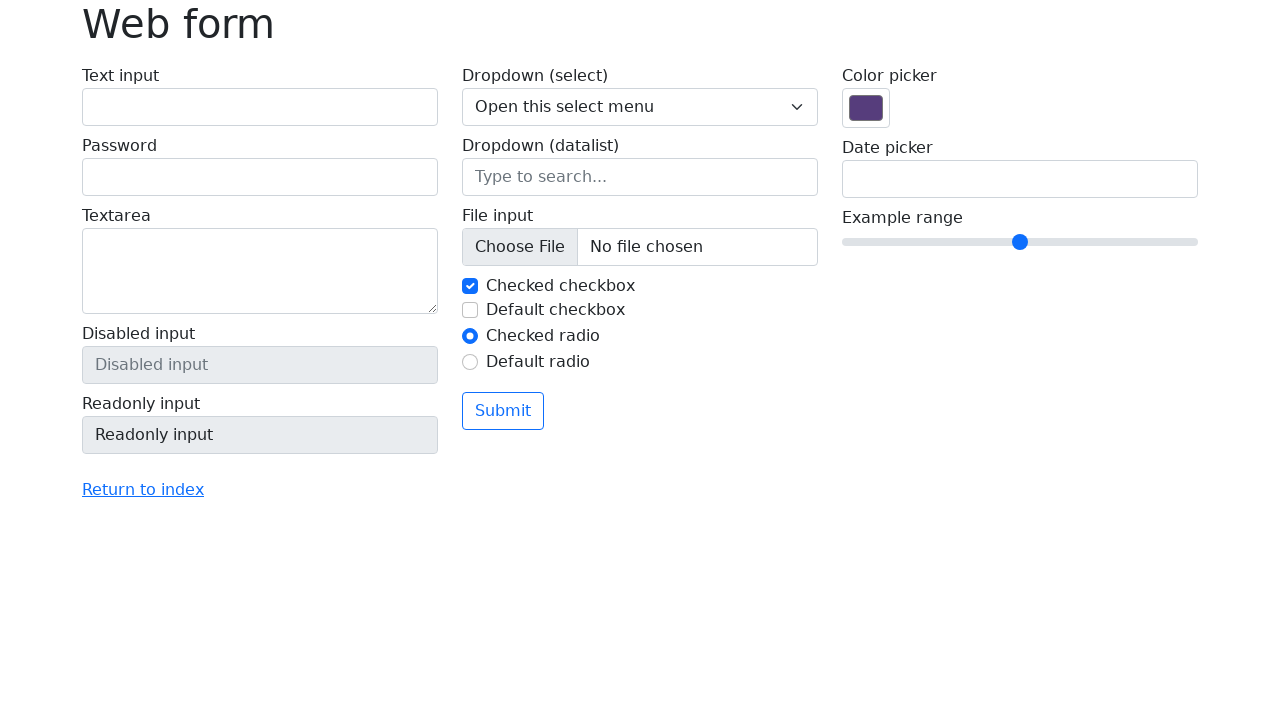

Filled text input field with 'Selenium' on input[name='my-text']
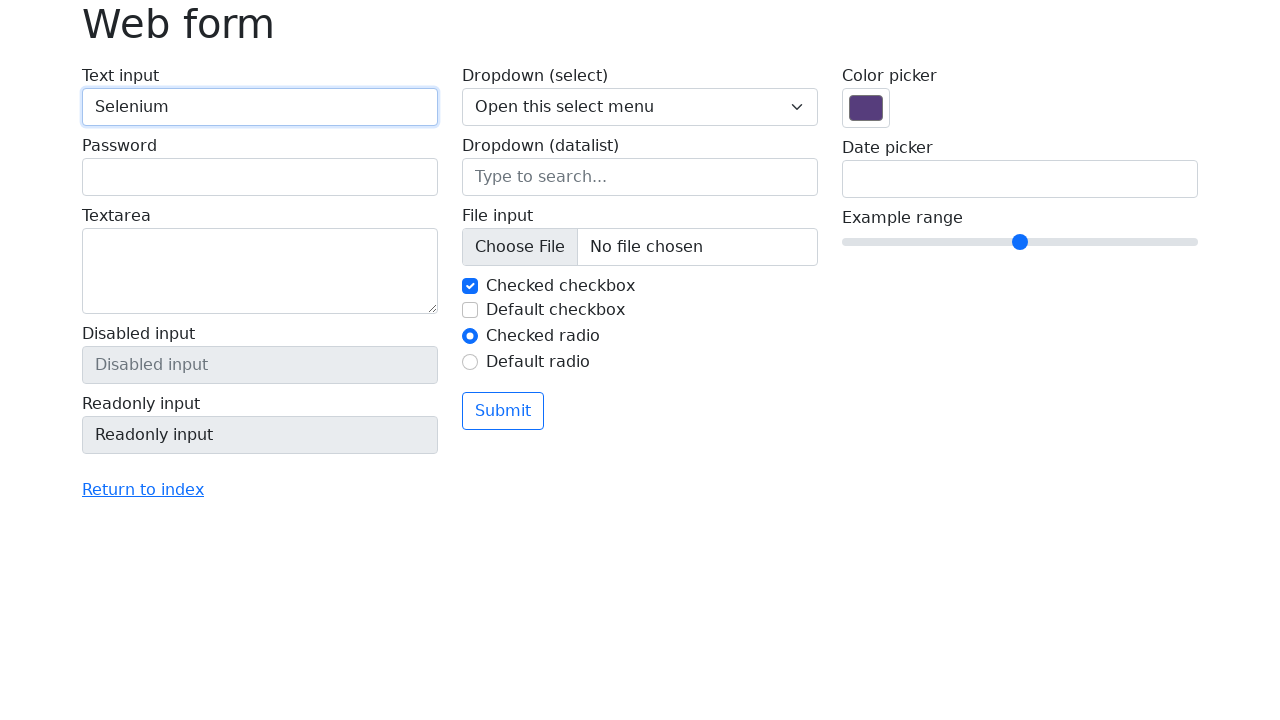

Clicked submit button at (503, 411) on button
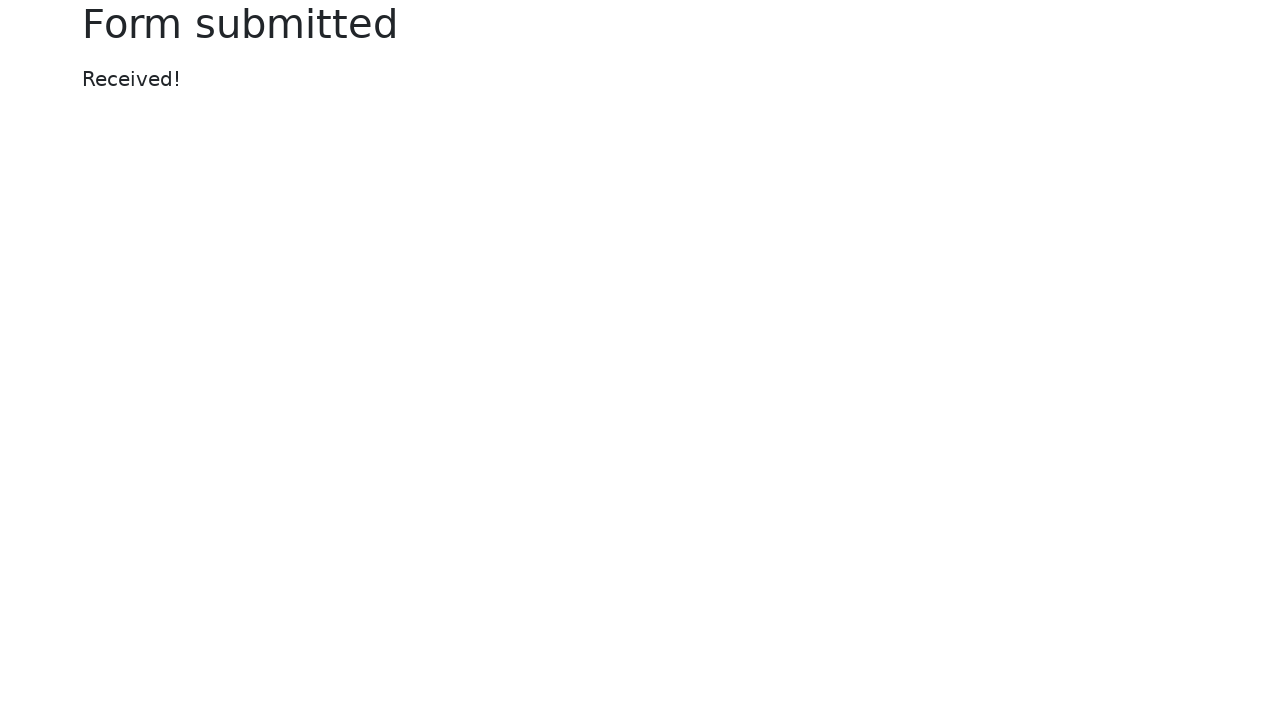

Success message element appeared
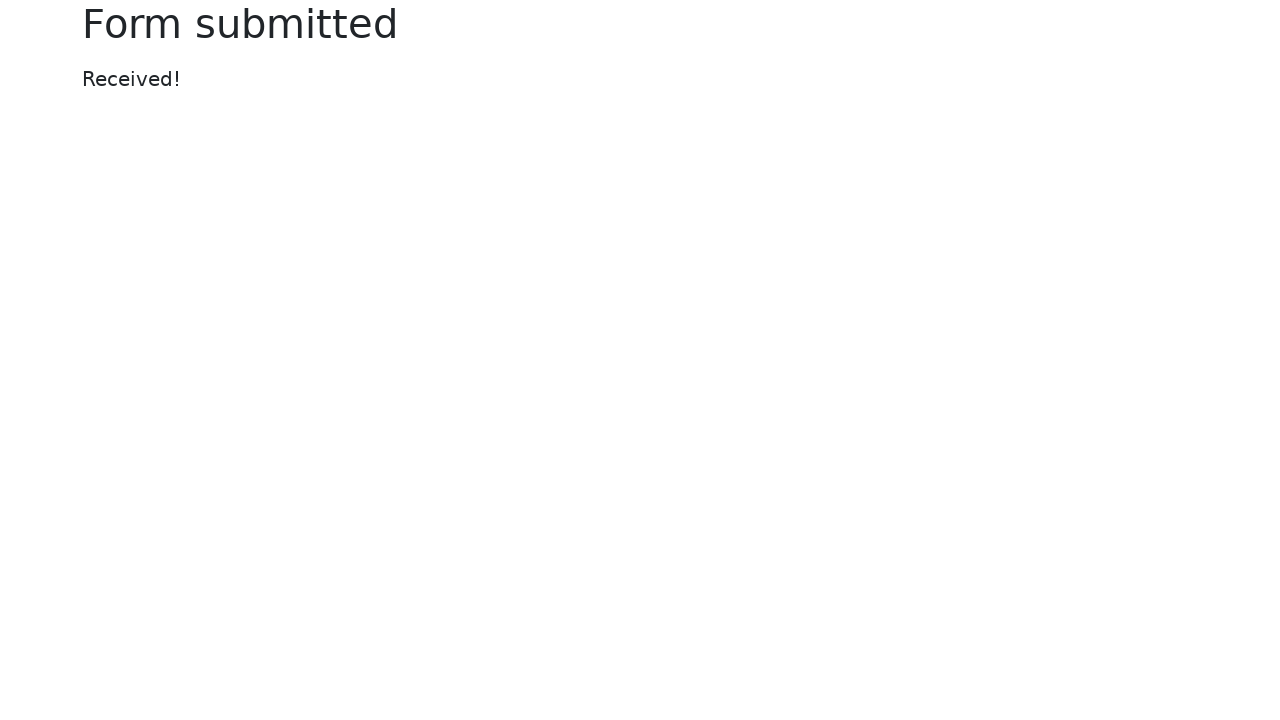

Retrieved success message text
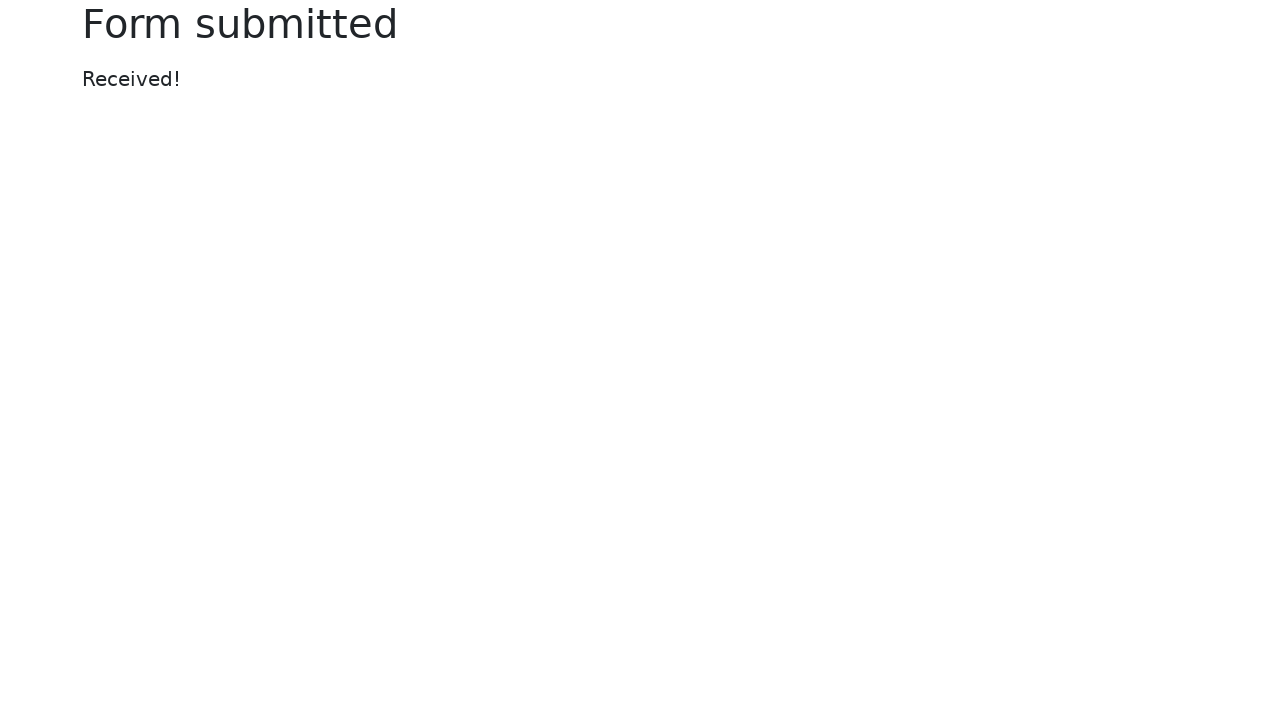

Verified success message text is 'Received!'
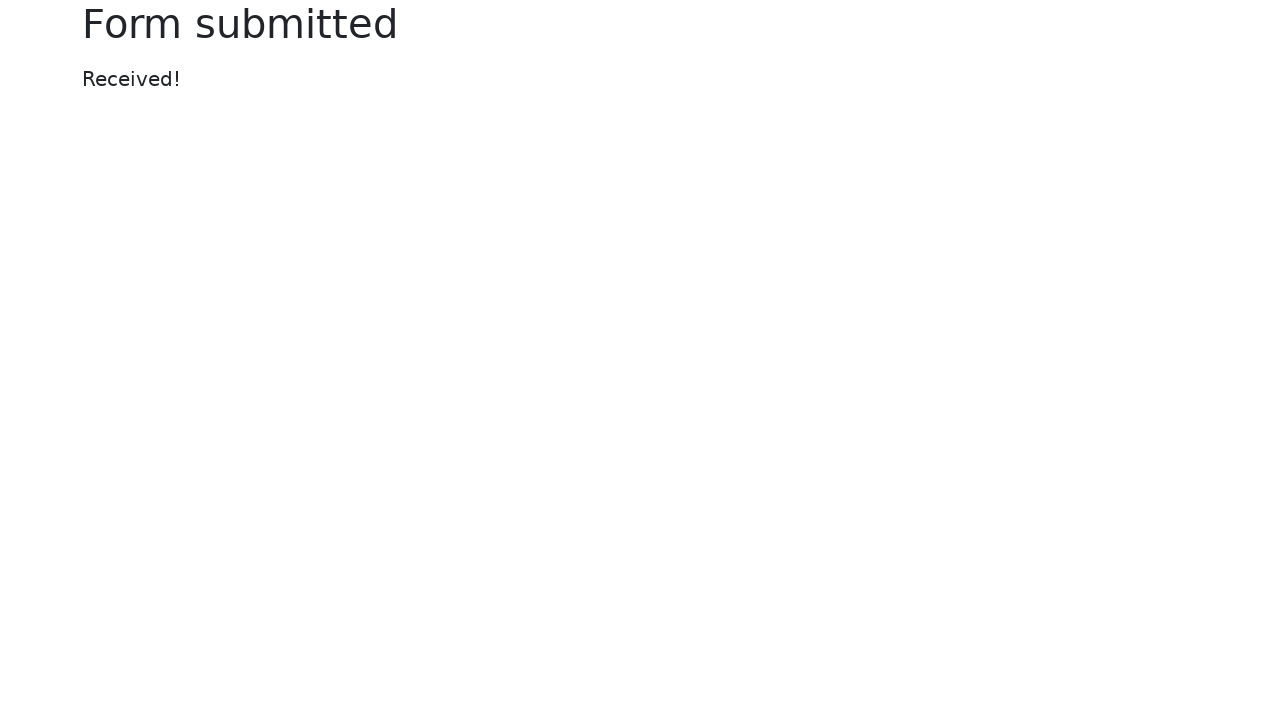

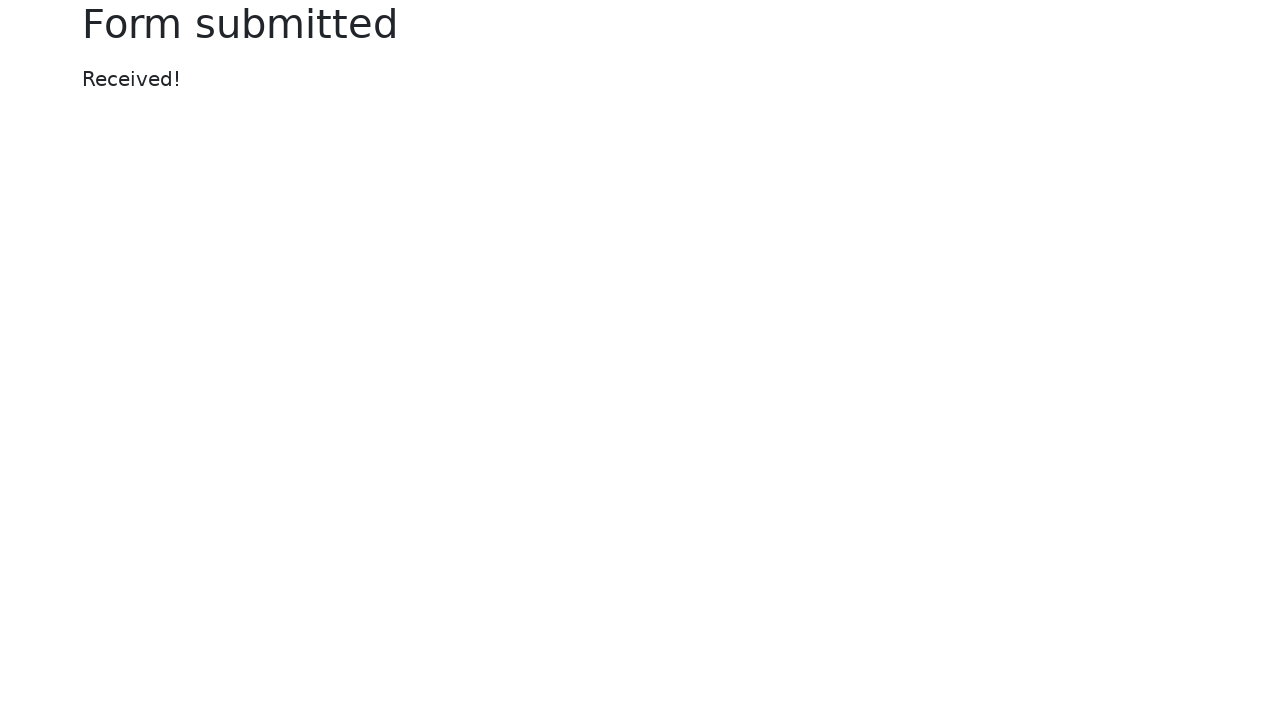